Tests the gift certificate purchase form by navigating to gift certificates page and filling out recipient details, sender details, occasion, message and amount

Starting URL: https://naveenautomationlabs.com/opencart/index.php?route=account/register

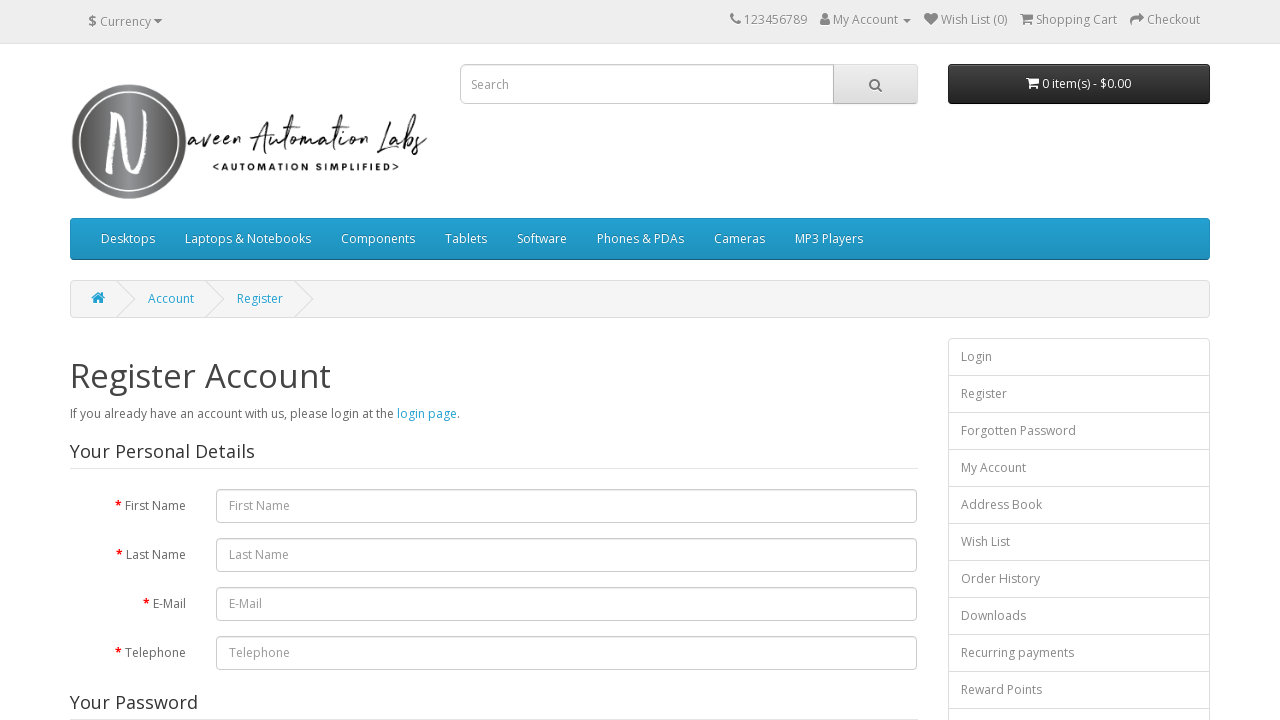

Clicked Gift Certificates link at (698, 569) on a:text('Gift Certificates')
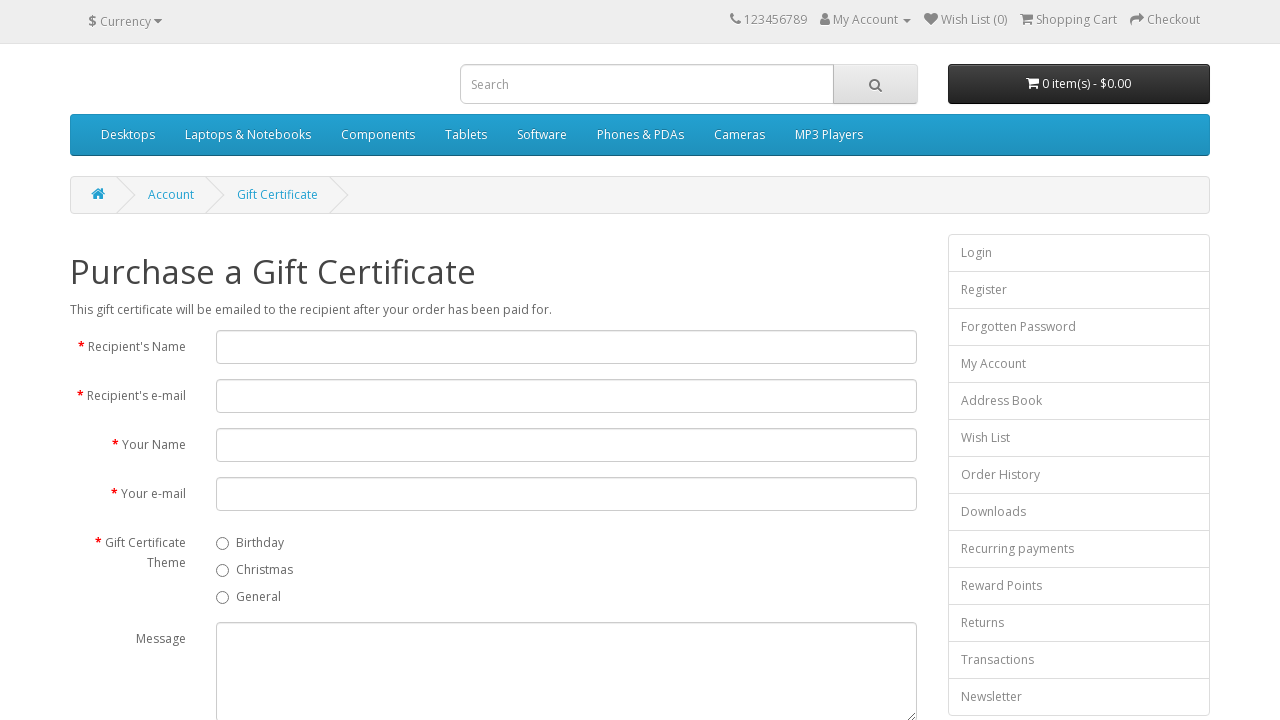

Filled recipient name field with 'akanksha' on input#input-to-name
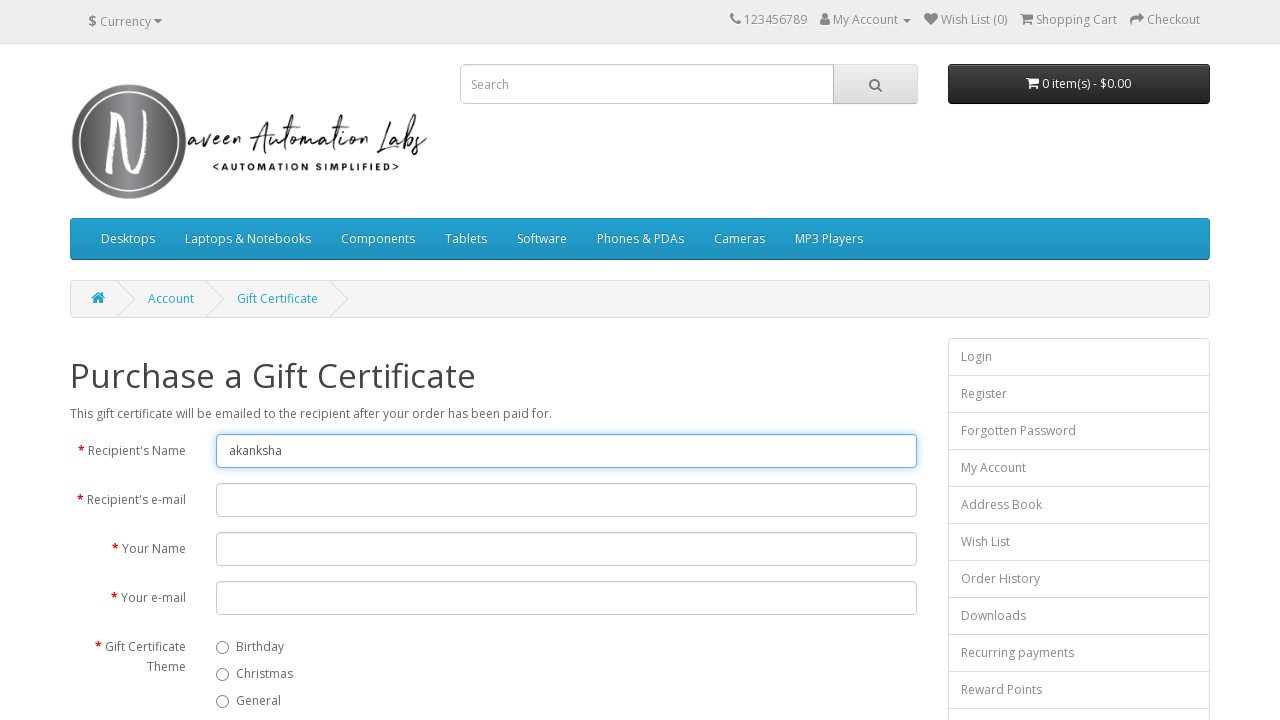

Filled recipient email field with 'akanksha@gmail.com' on input#input-to-email
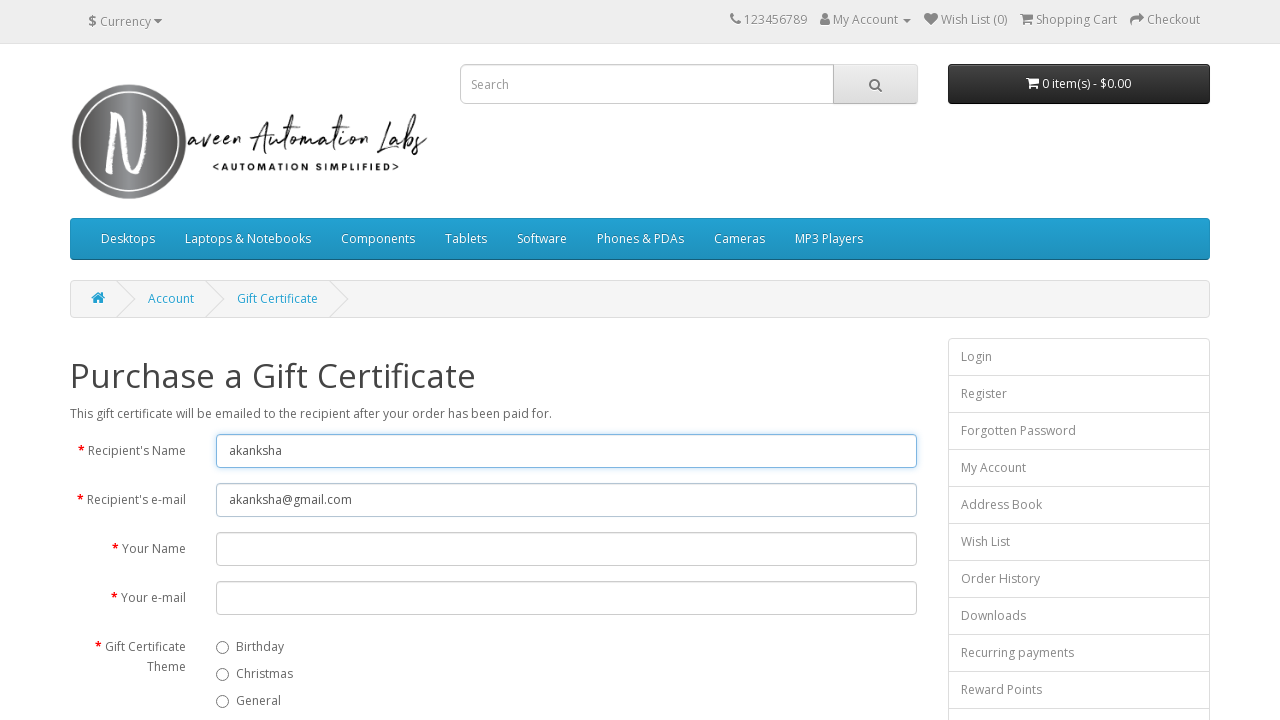

Filled sender name field with 'akanksha' on input#input-from-name
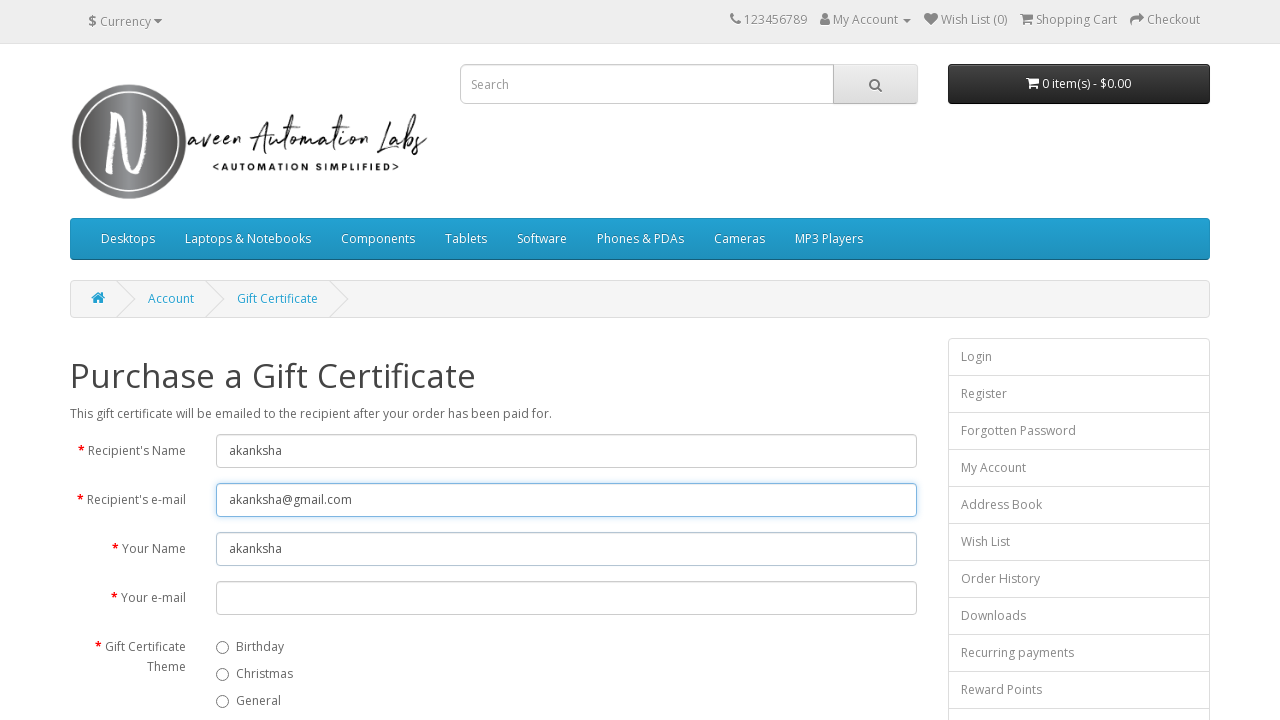

Filled sender email field with 'akanksha@gmail.com' on input#input-from-email
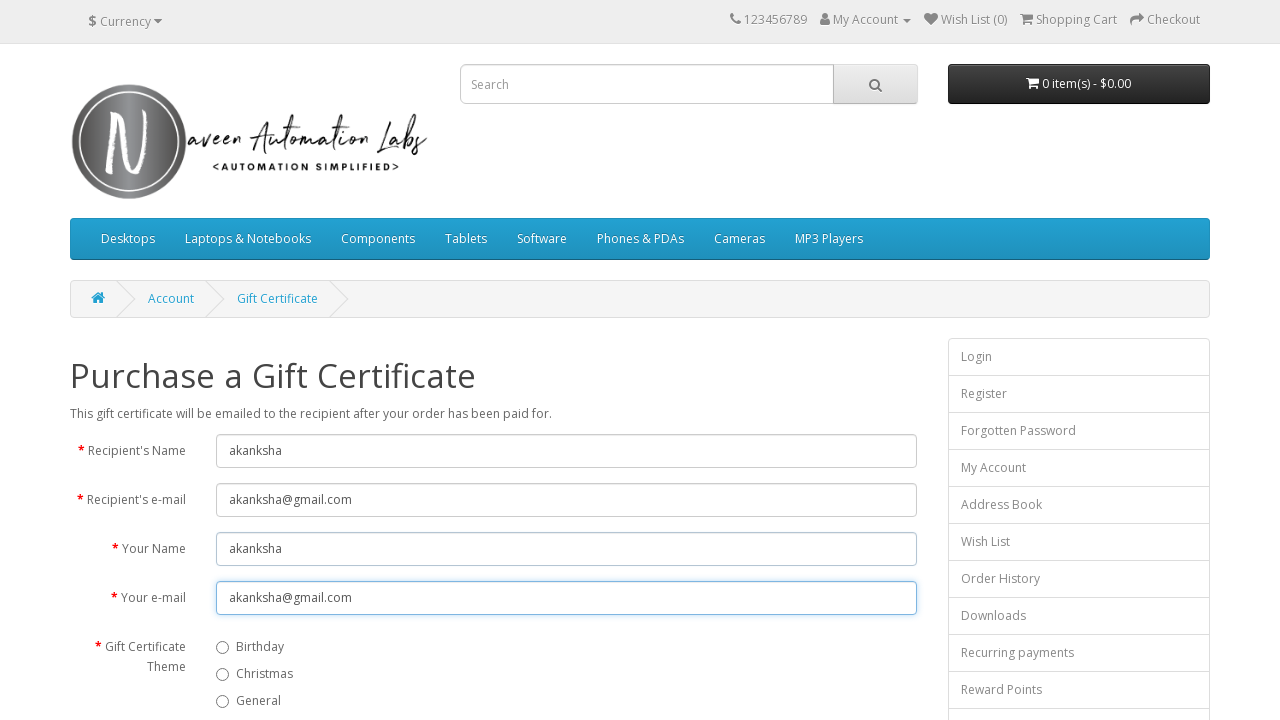

Selected birthday theme occasion at (223, 647) on #content form>div:nth-of-type(5)>div>div:nth-of-type(1)>label>input
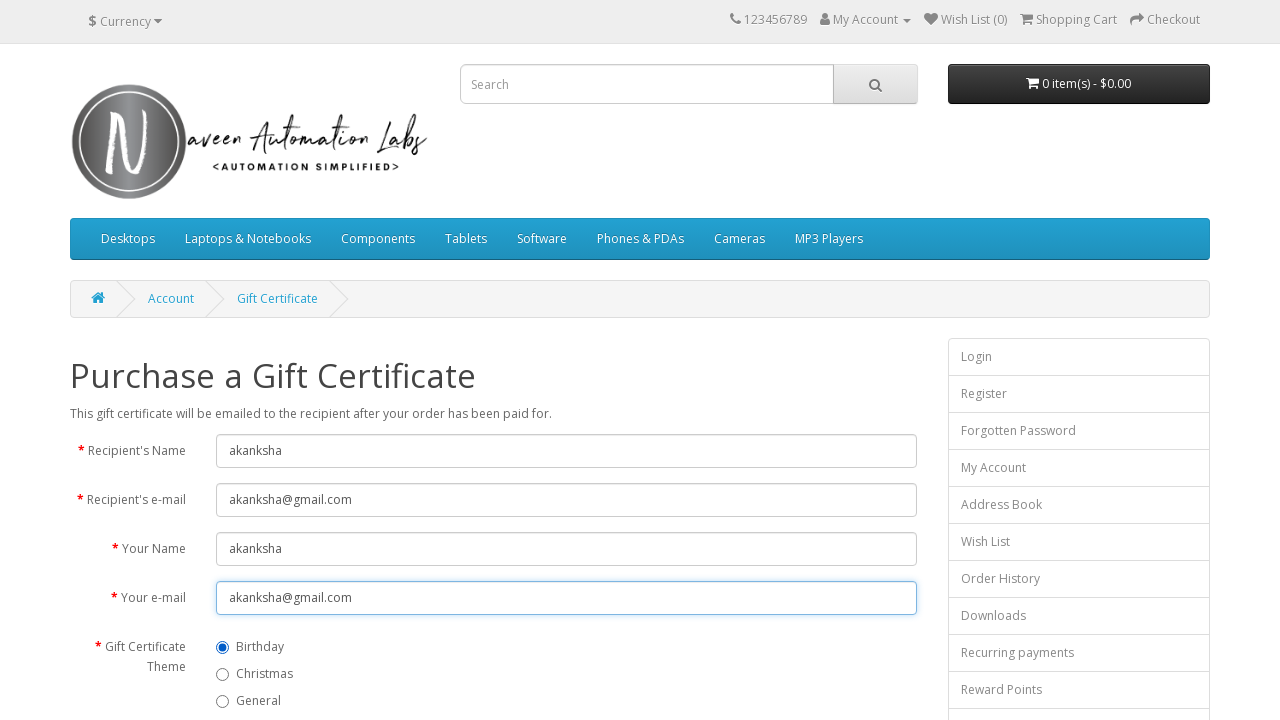

Filled message field with gift certificate message on textarea#input-message
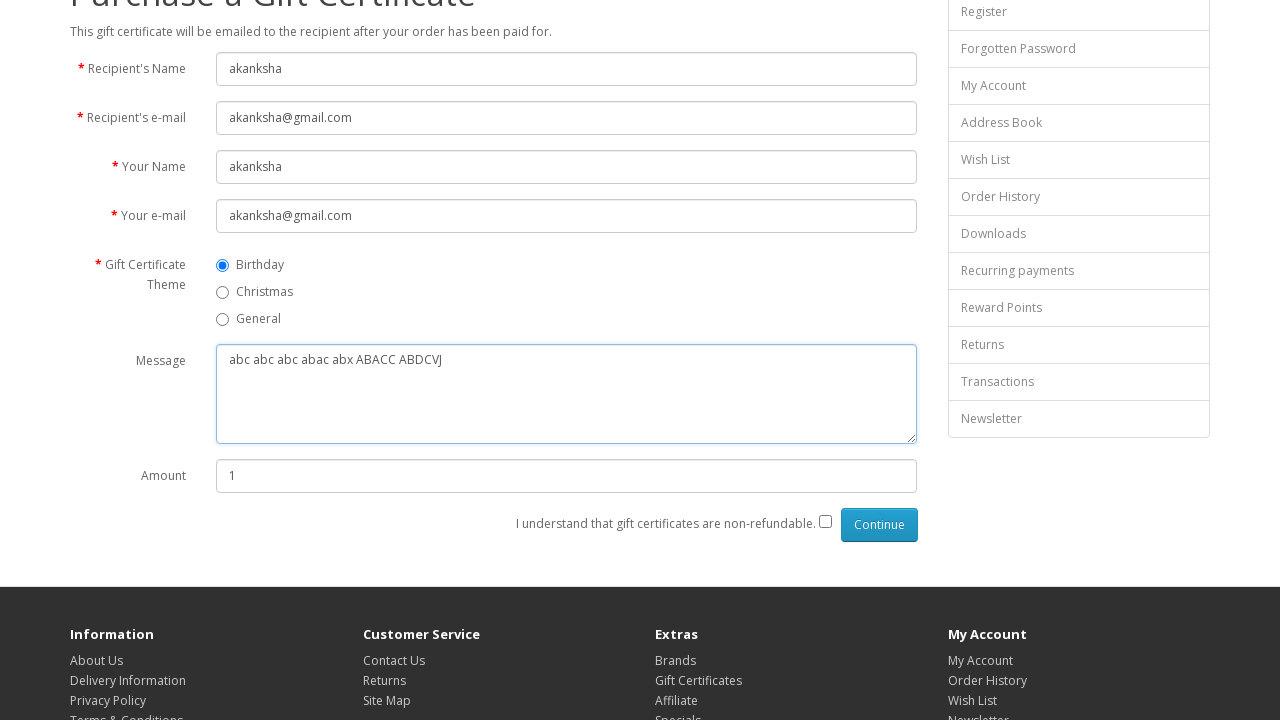

Filled amount field with '1000' on input#input-amount
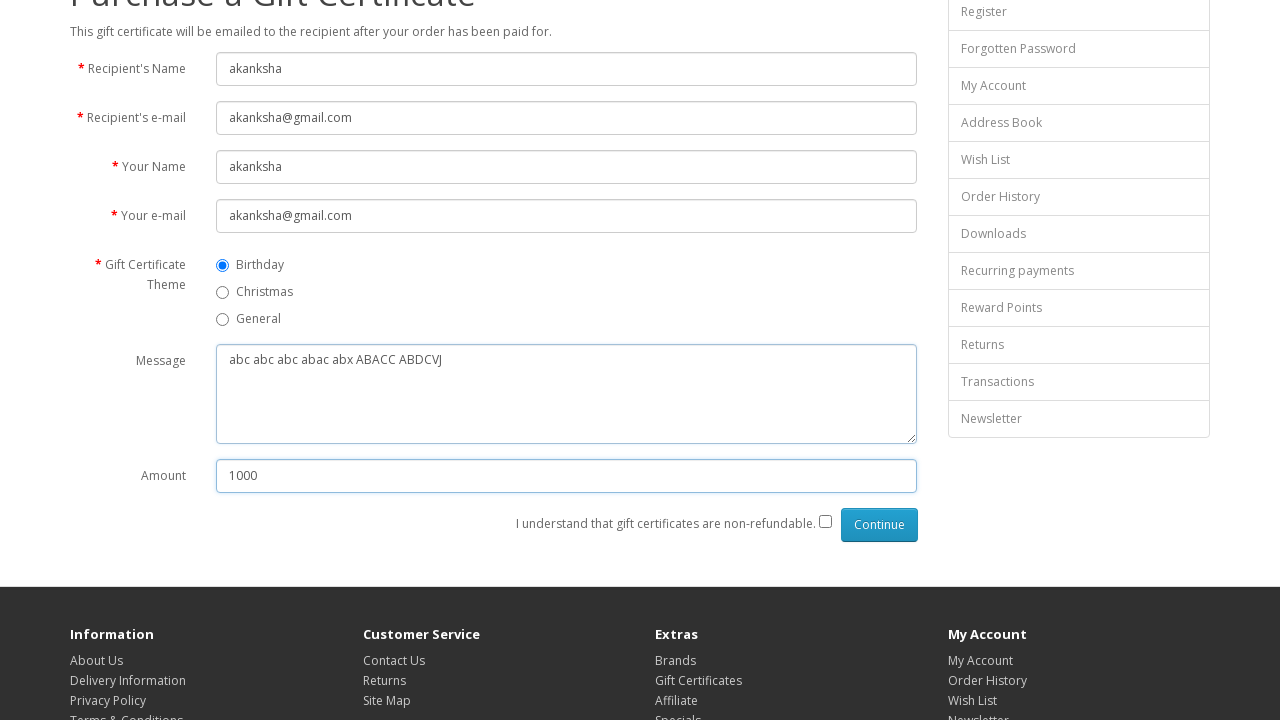

Checked agreement checkbox at (825, 521) on input[type='checkbox']
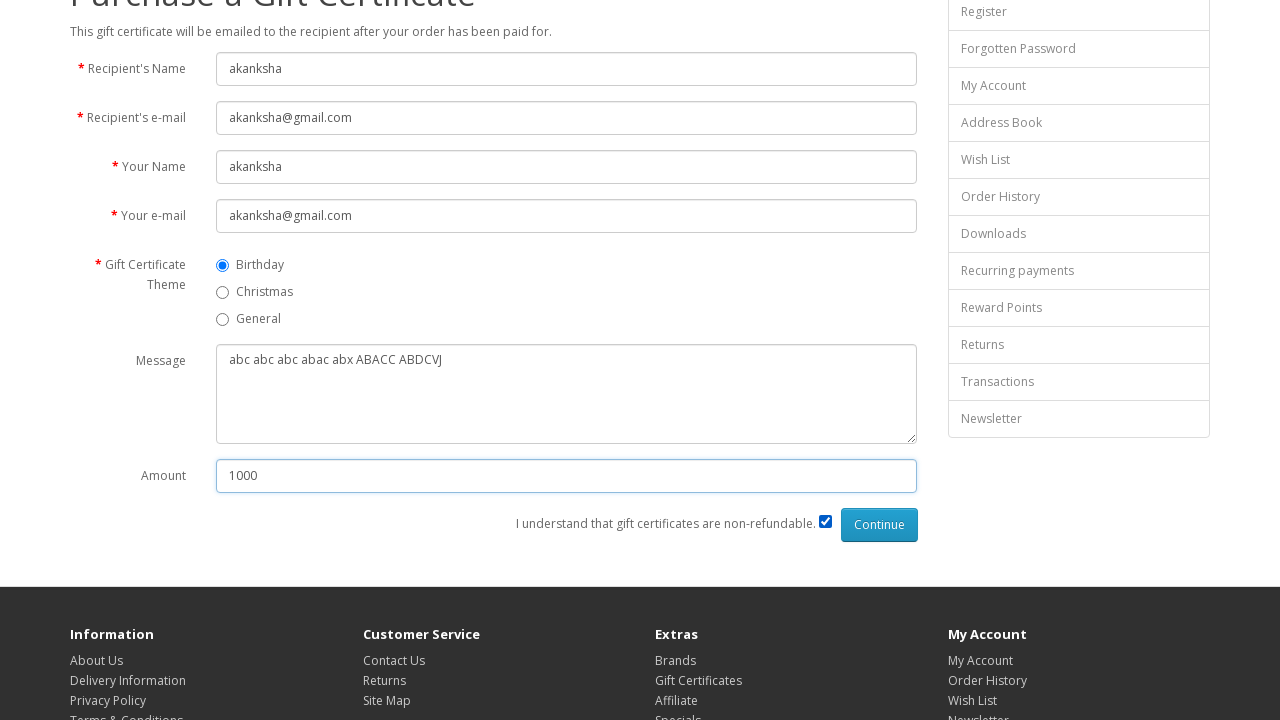

Clicked submit button to complete gift certificate purchase at (879, 525) on input[type='submit']
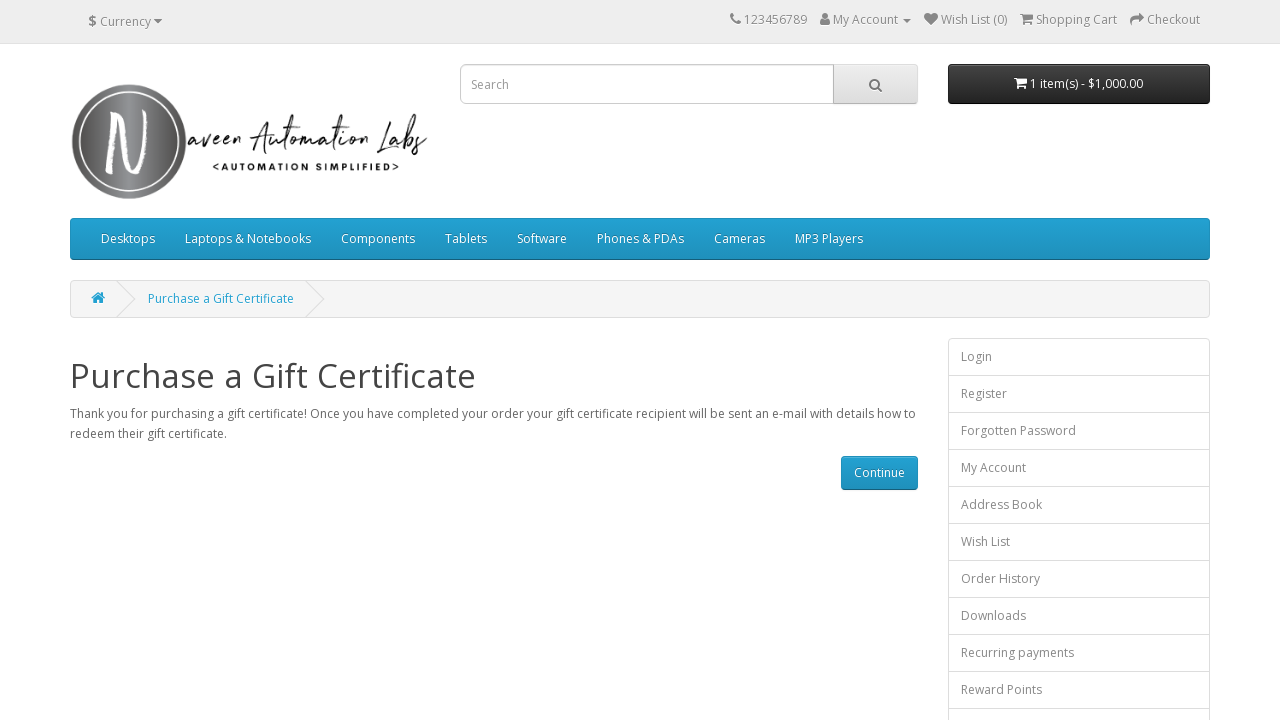

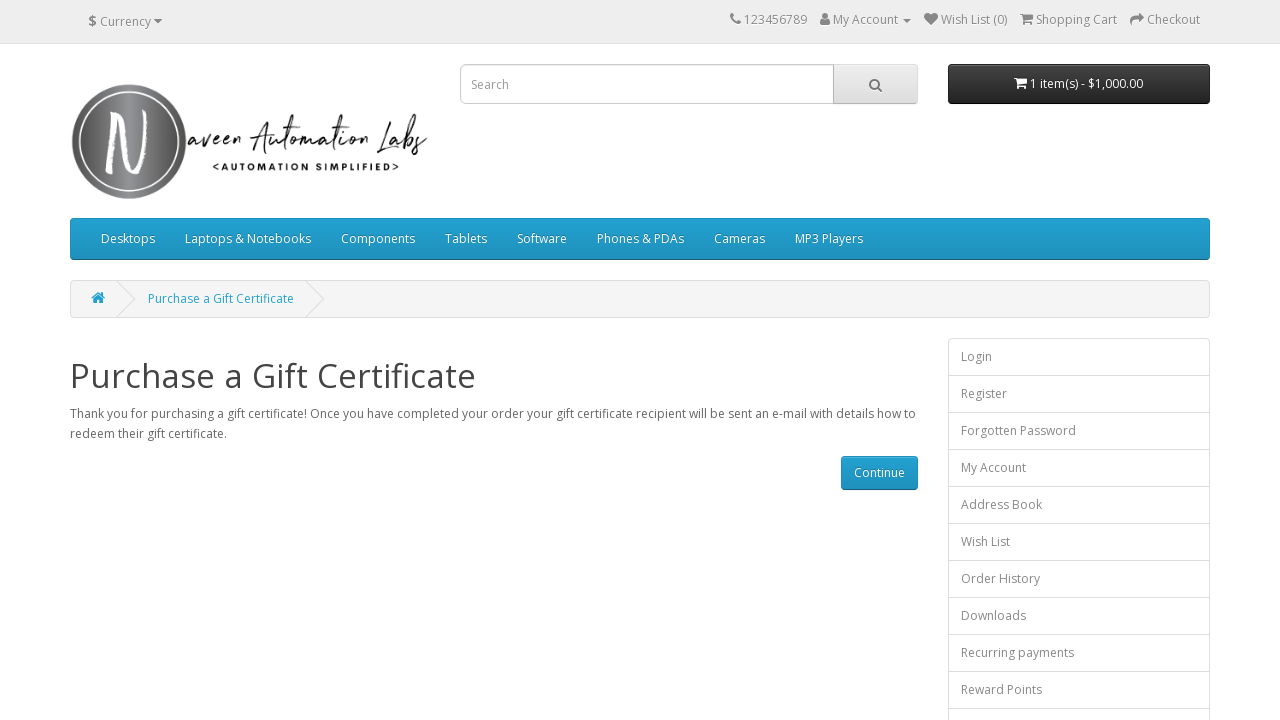